Tests JavaScript confirmation alert handling by clicking a button to trigger the alert, accepting it, and verifying the result text displays the correct confirmation message.

Starting URL: http://the-internet.herokuapp.com/javascript_alerts

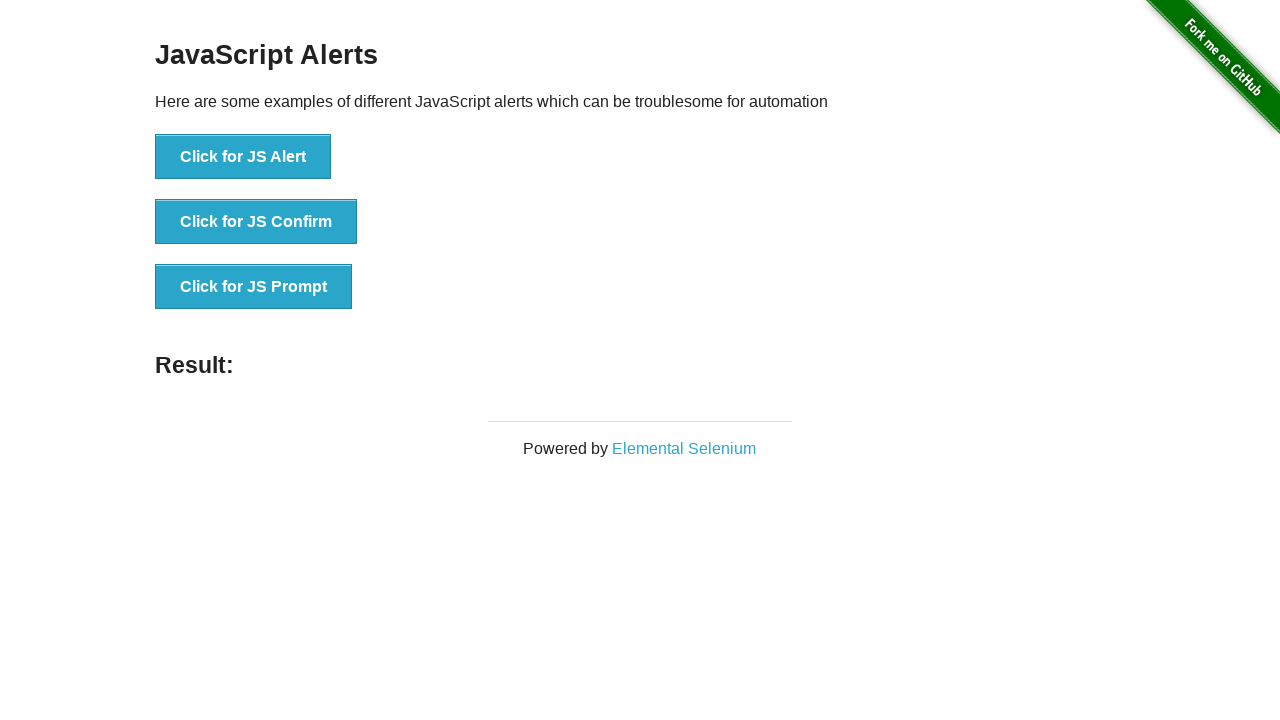

Clicked the second button to trigger JavaScript confirmation dialog at (256, 222) on .example li:nth-child(2) button
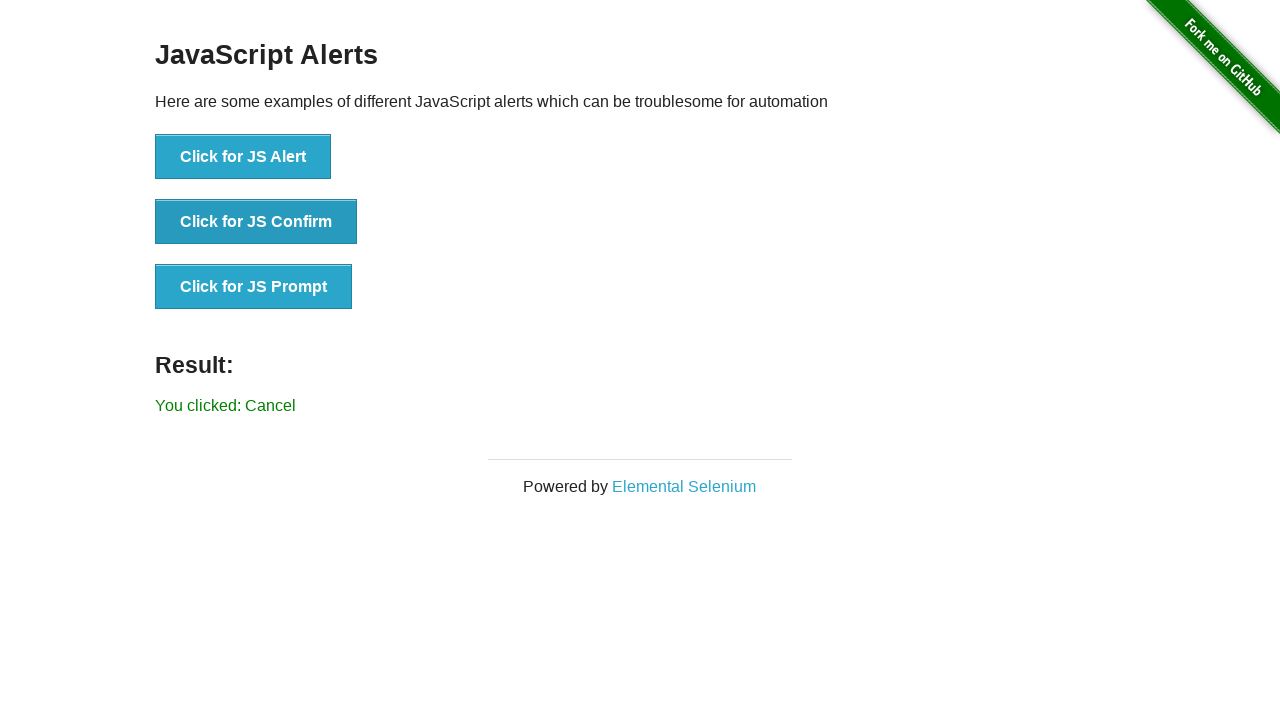

Set up dialog handler to accept confirmation alerts
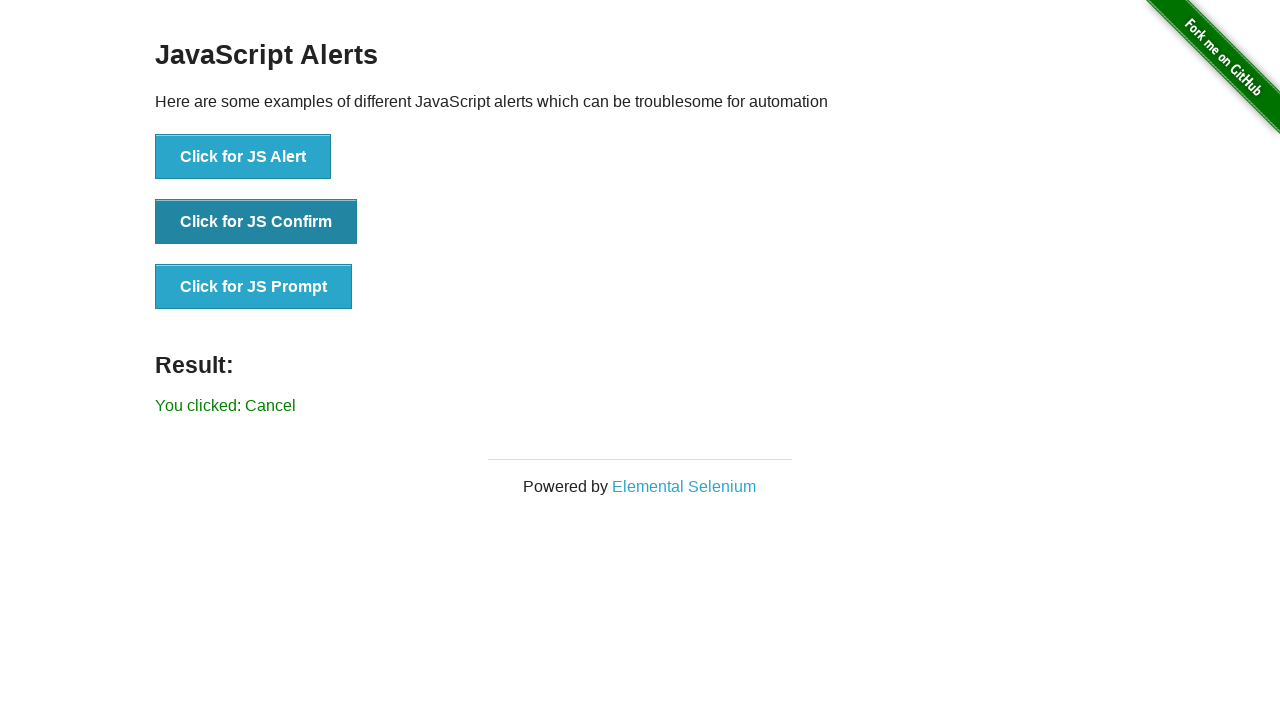

Waited 500ms for dialog handler to process
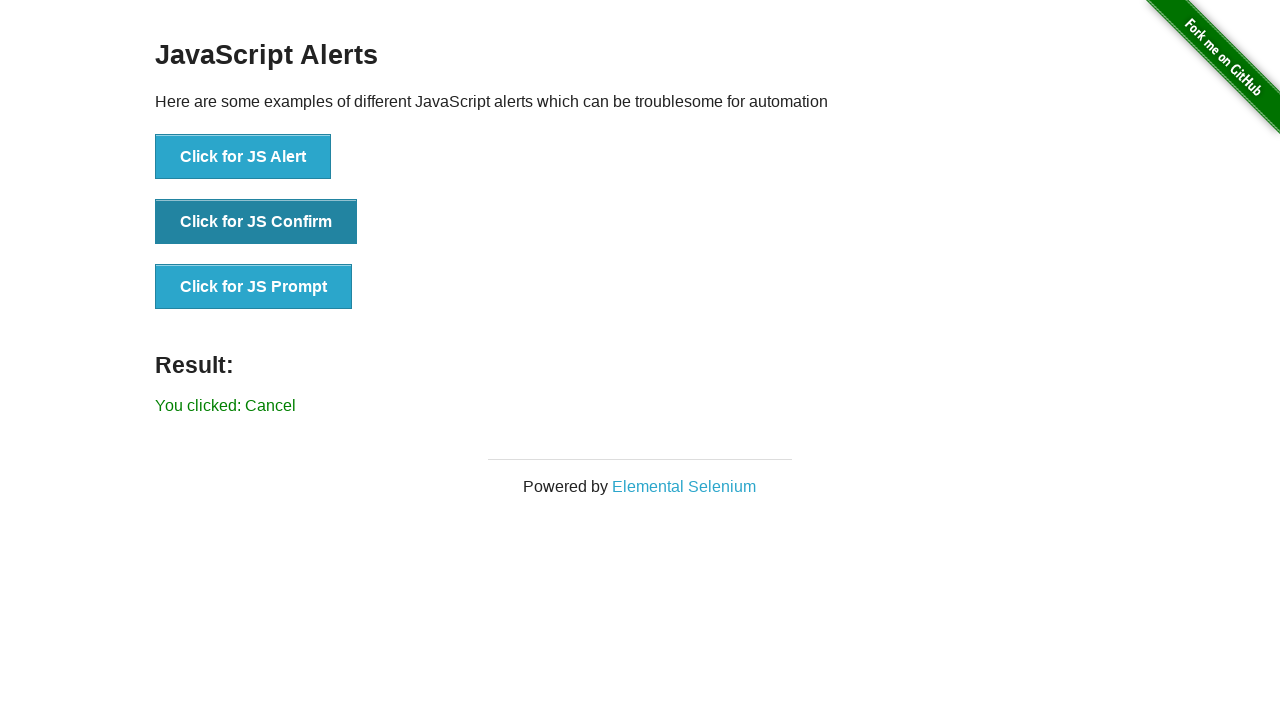

Clicked the second button again to trigger dialog with handler in place at (256, 222) on .example li:nth-child(2) button
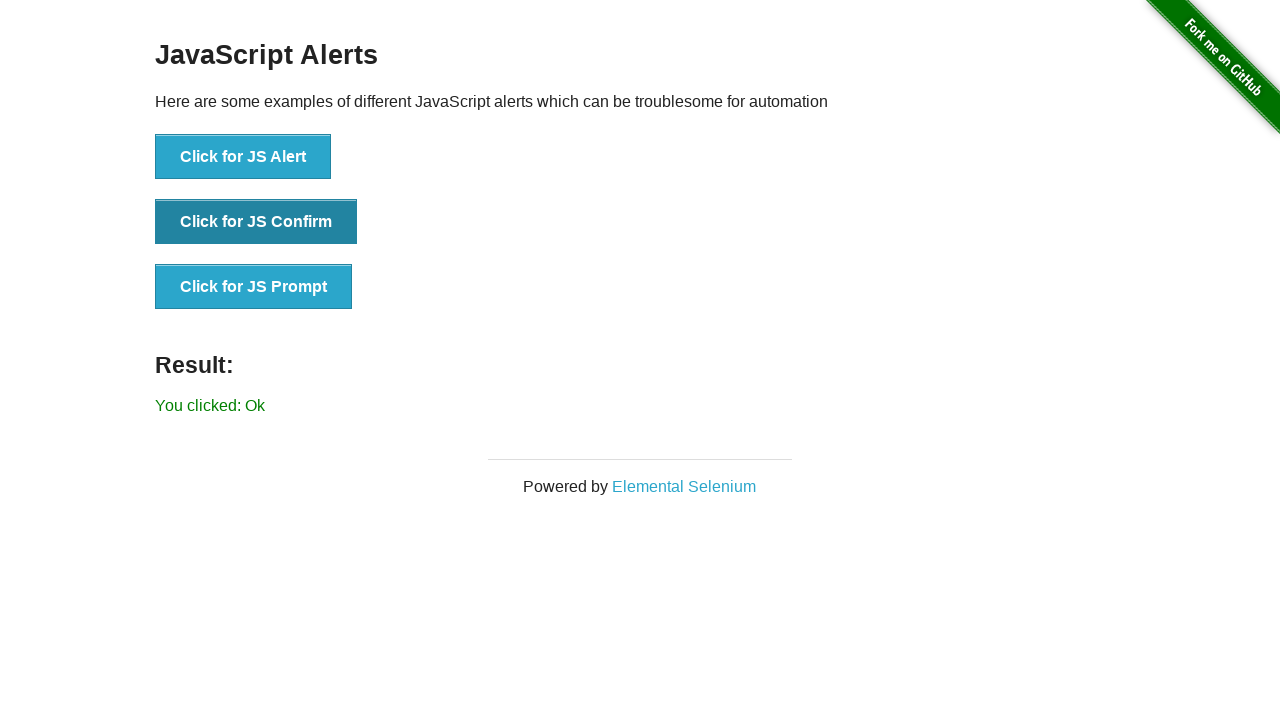

Result element loaded on the page
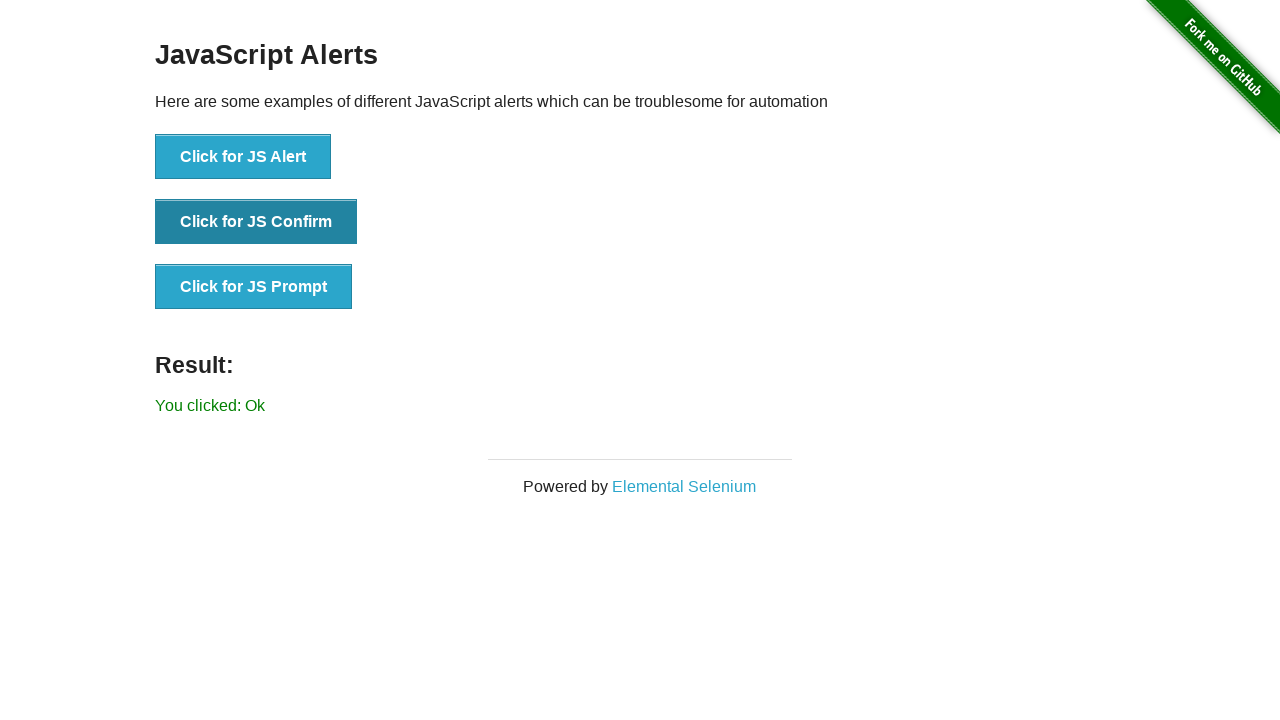

Retrieved result text content
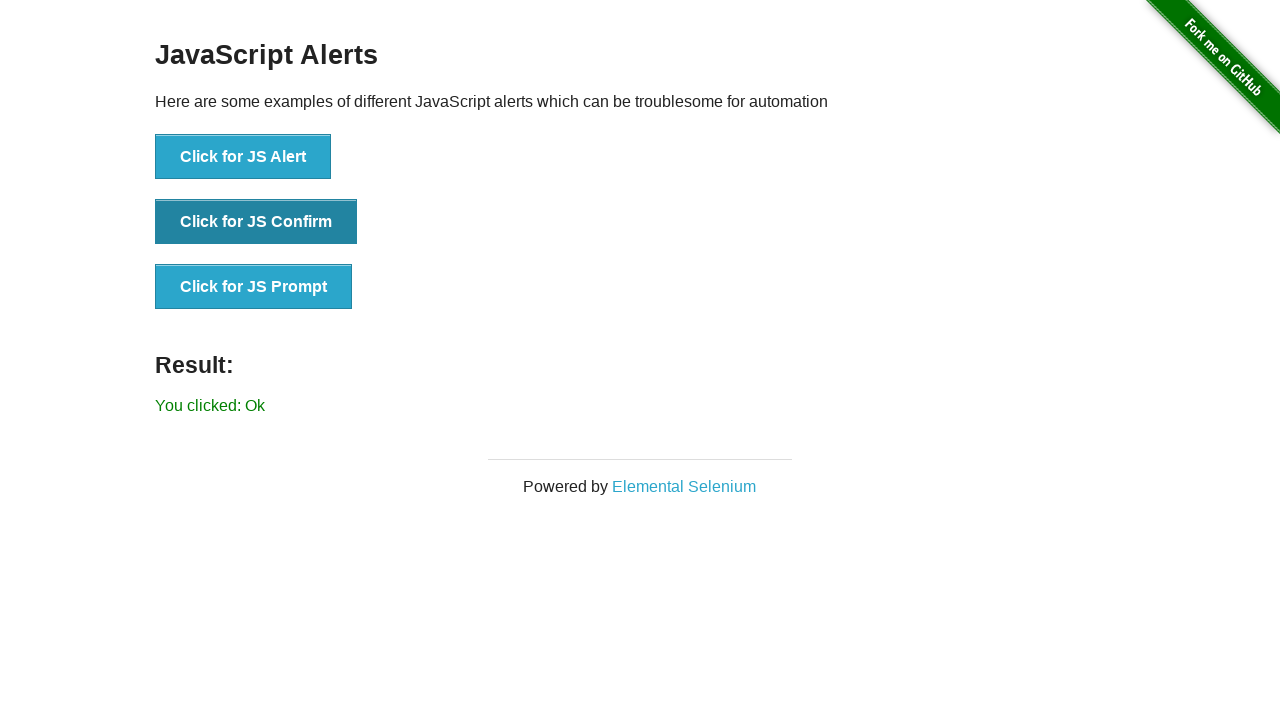

Verified result text displays 'You clicked: Ok' confirmation message
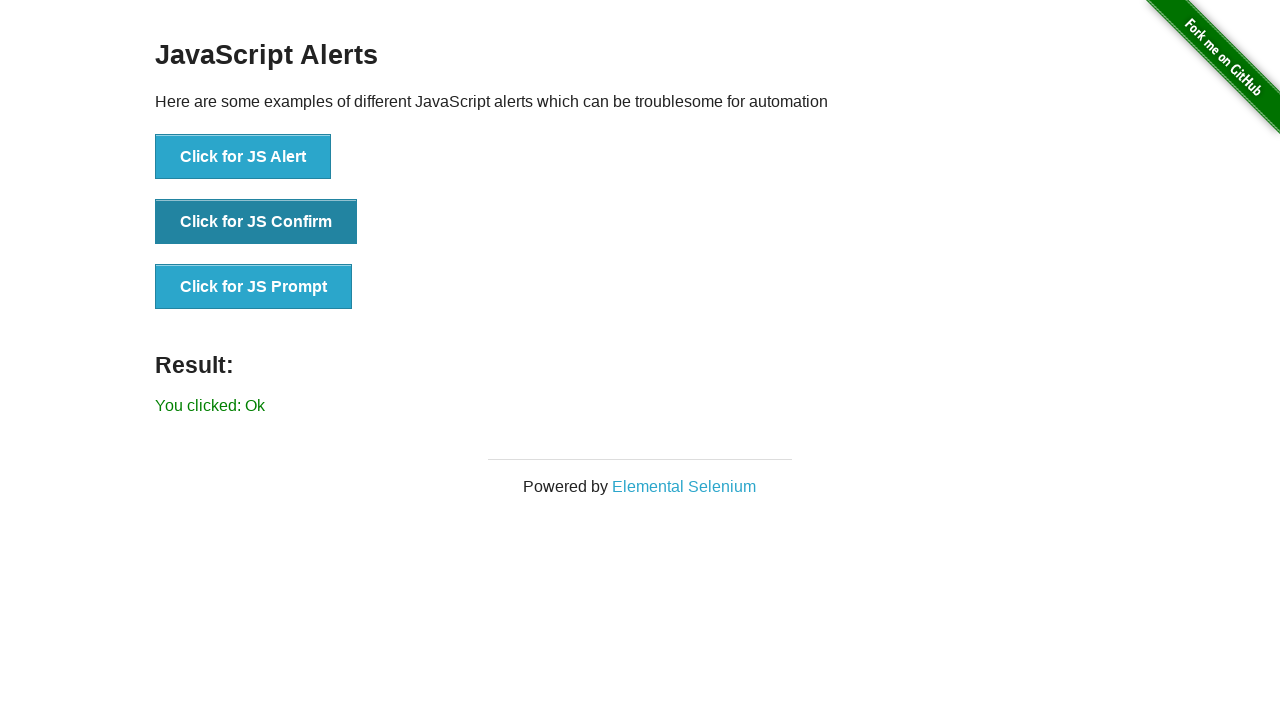

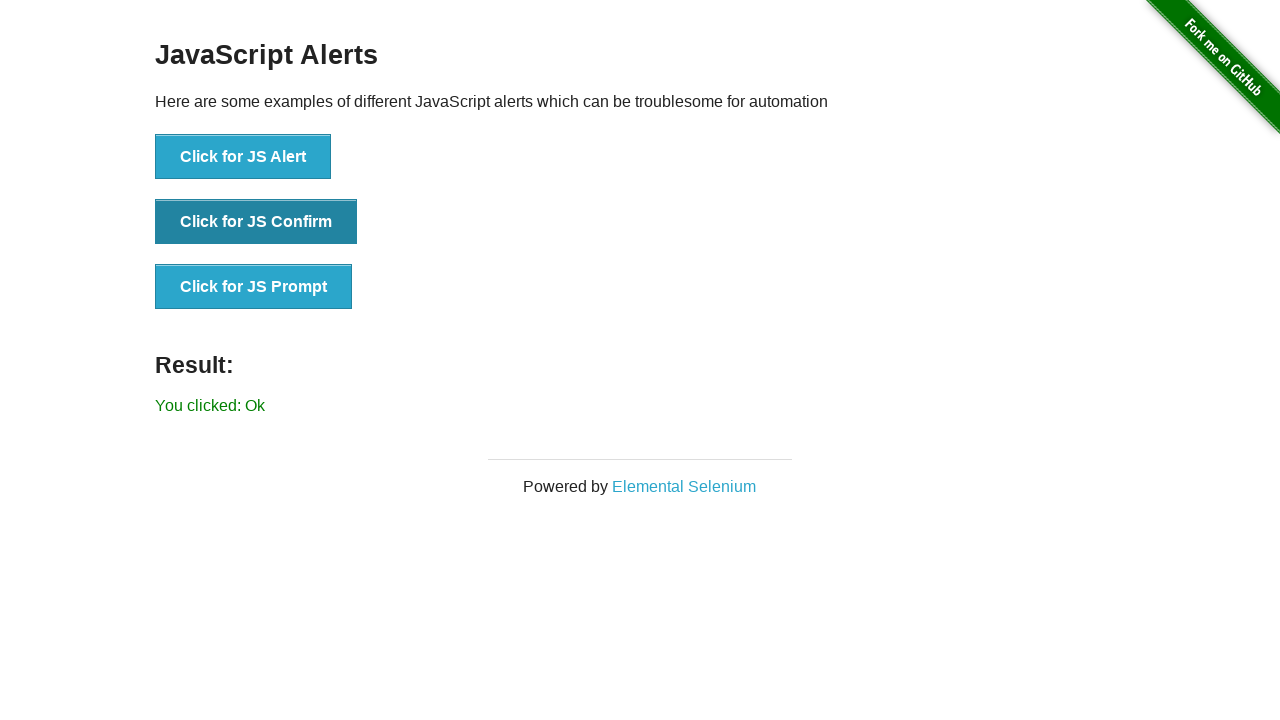